Tests a To-Do app by clicking on list items to mark them complete, adding a new todo item with text "LambdaTest", and verifying the heading is displayed.

Starting URL: https://stage-lambda-devops-use-only.lambdatestinternal.com/To-do-app/index.html

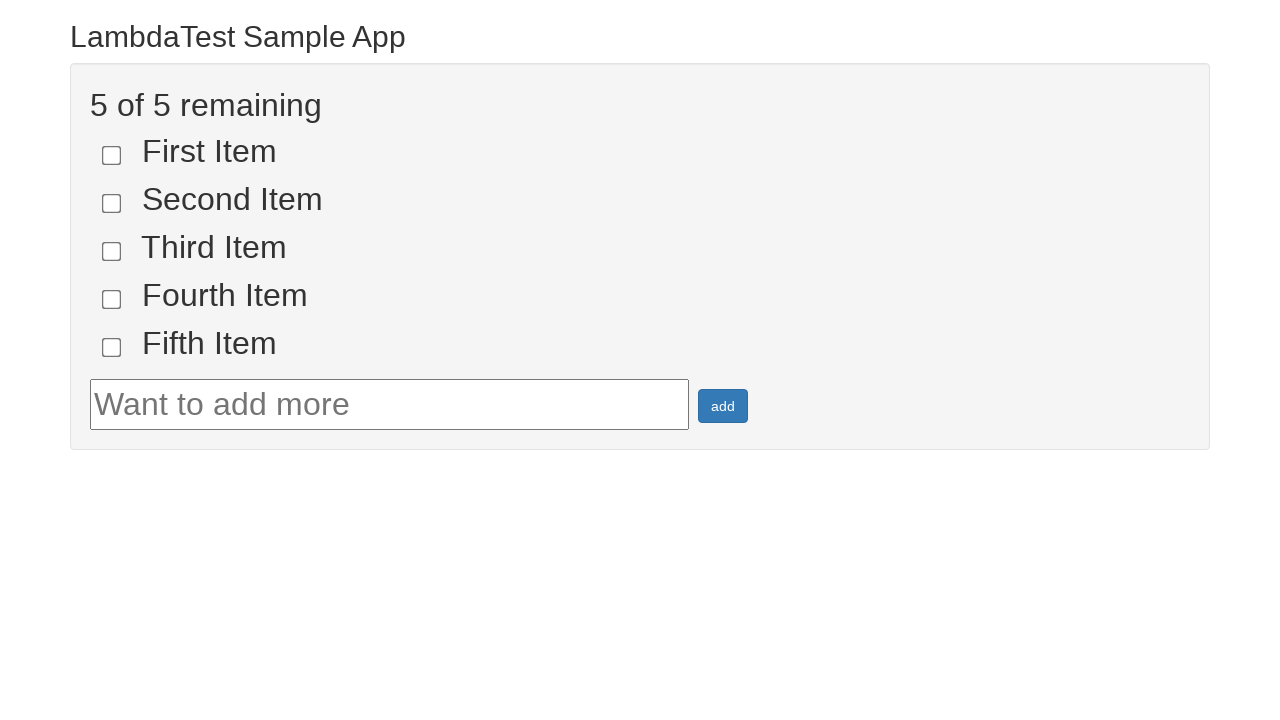

Clicked first list item to mark it complete at (112, 155) on [name='li1']
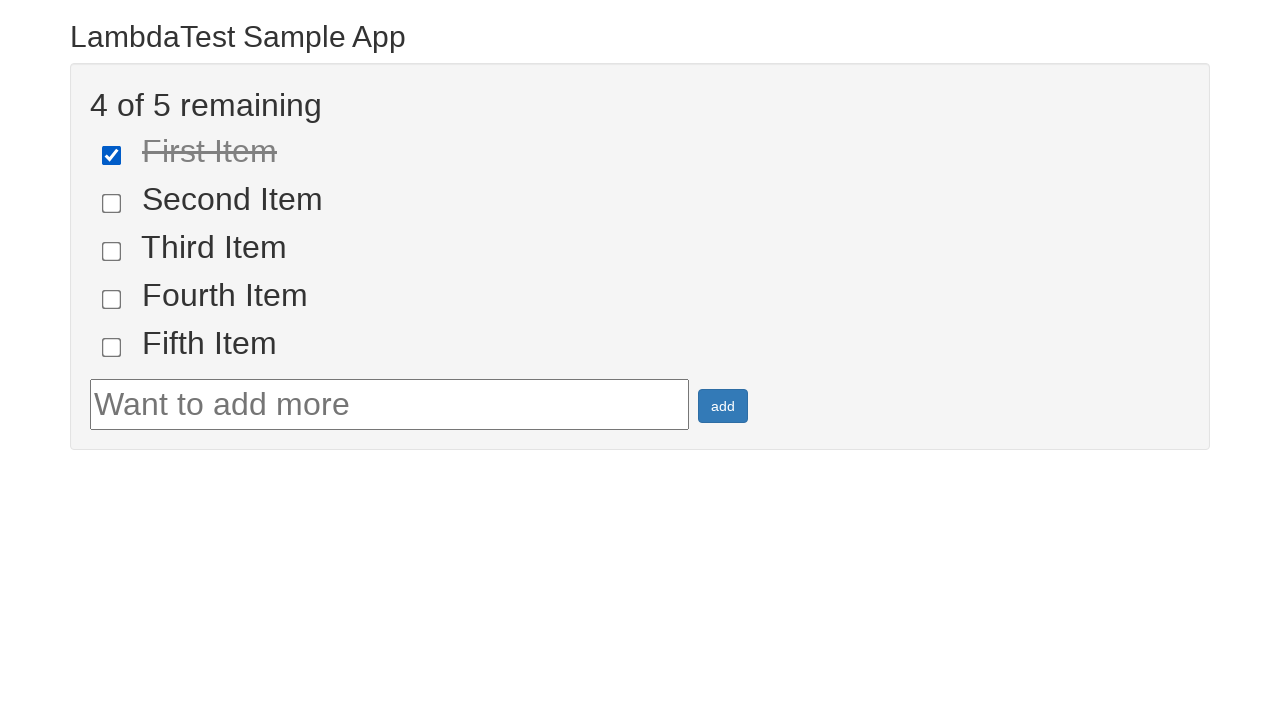

Clicked second list item to mark it complete at (112, 203) on [name='li2']
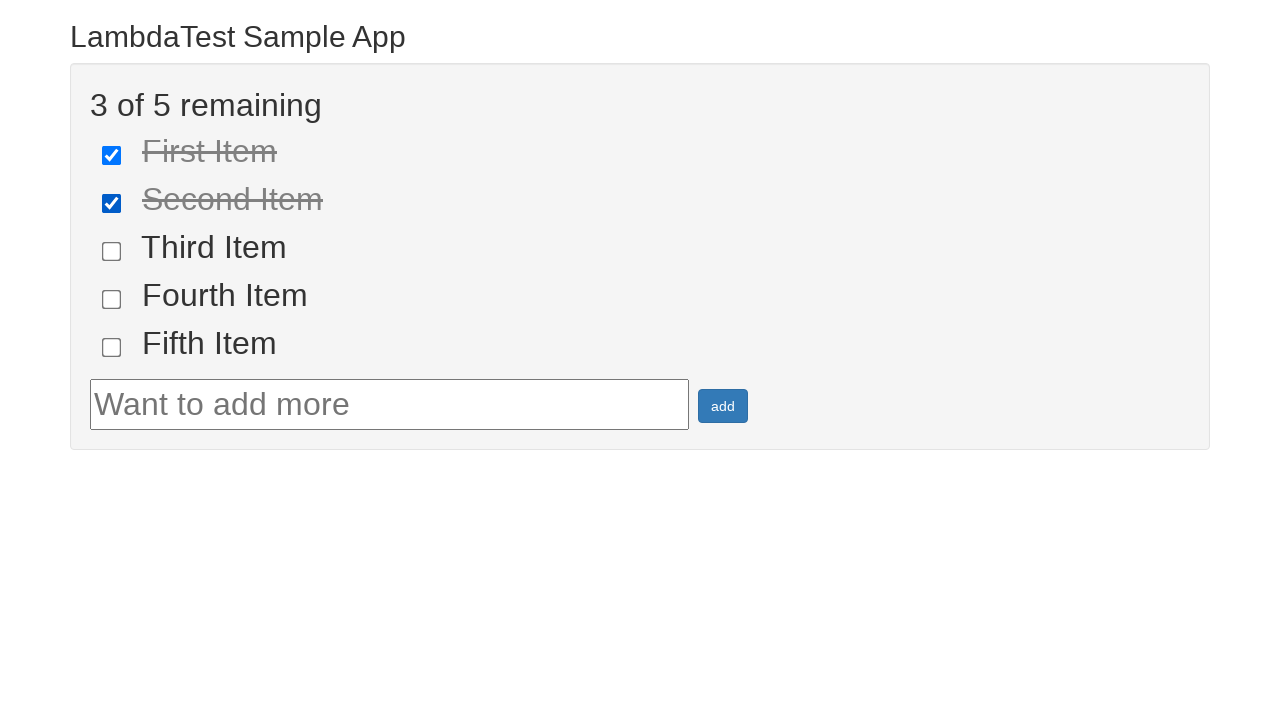

Filled todo input field with 'LambdaTest' on #sampletodotext
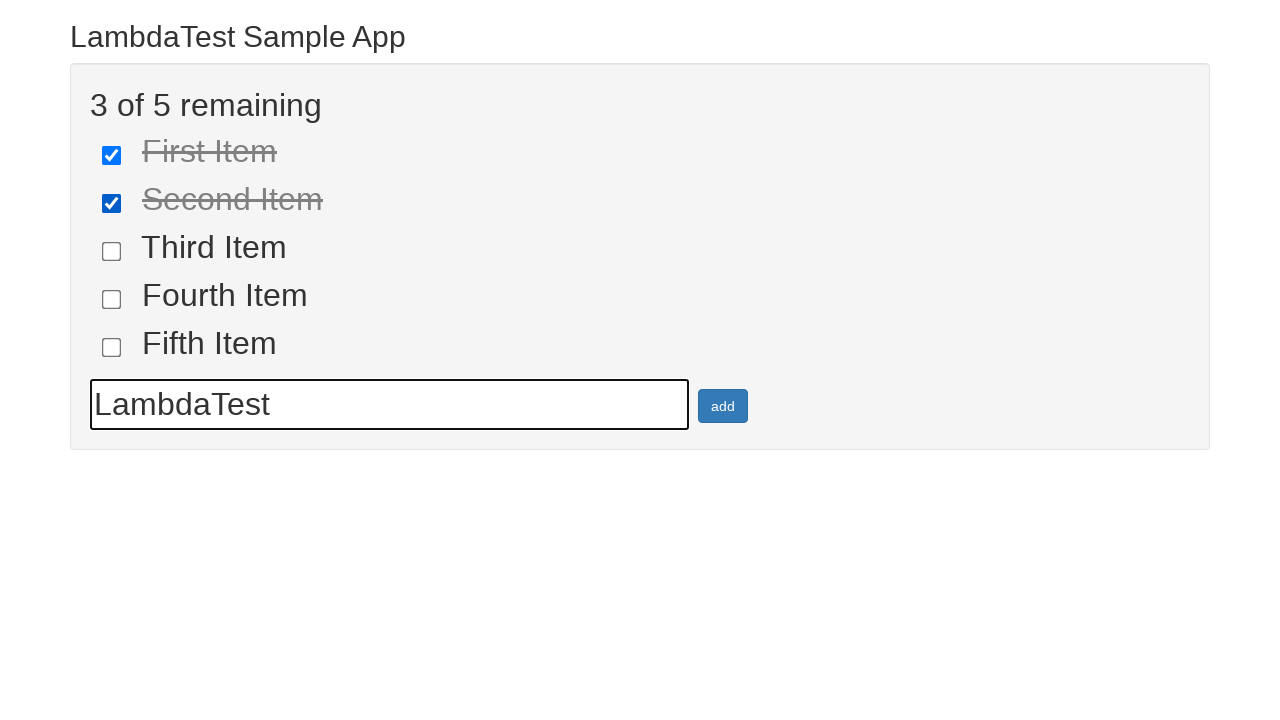

Clicked add button to create new todo item at (723, 406) on #addbutton
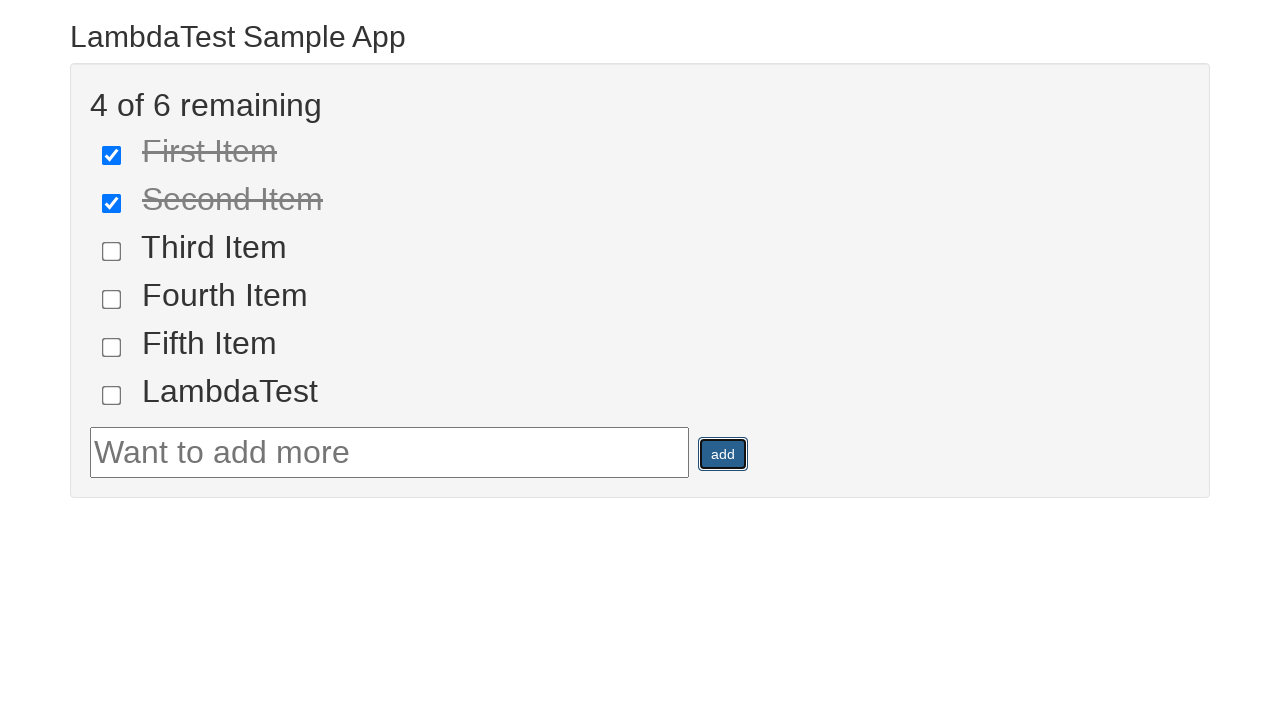

Verified heading is visible
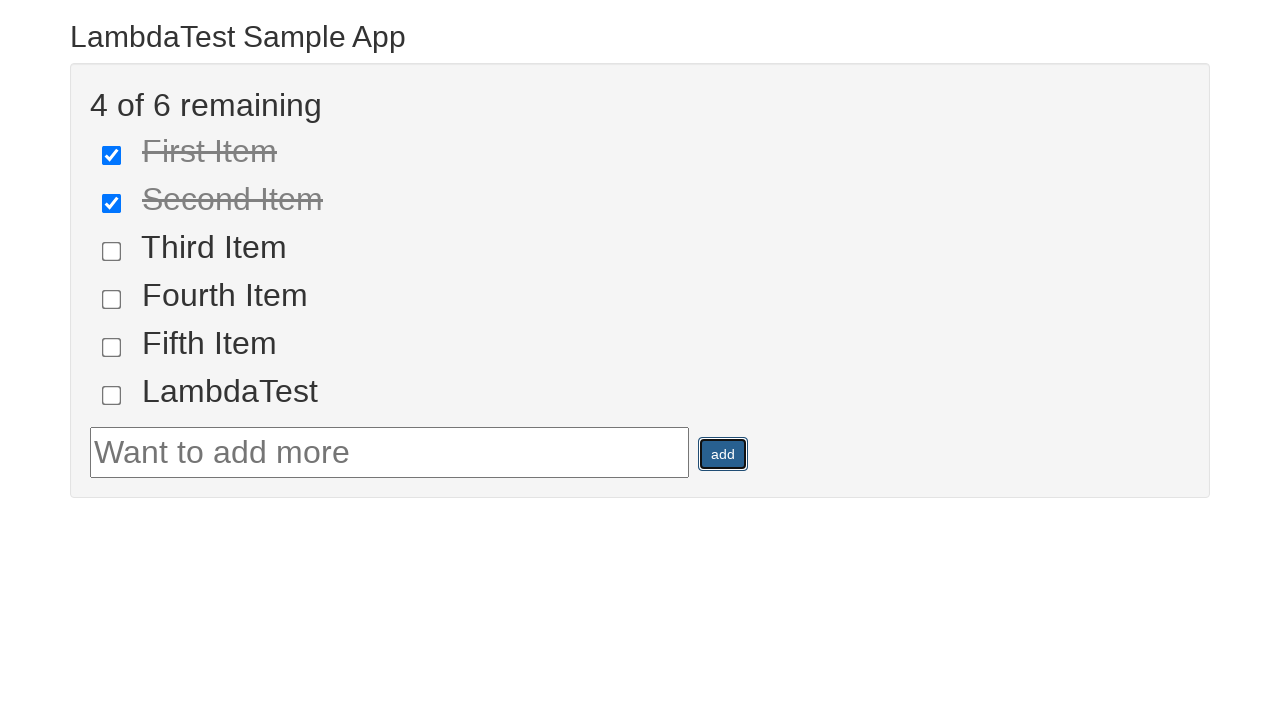

Clicked heading at (640, 36) on .container h2
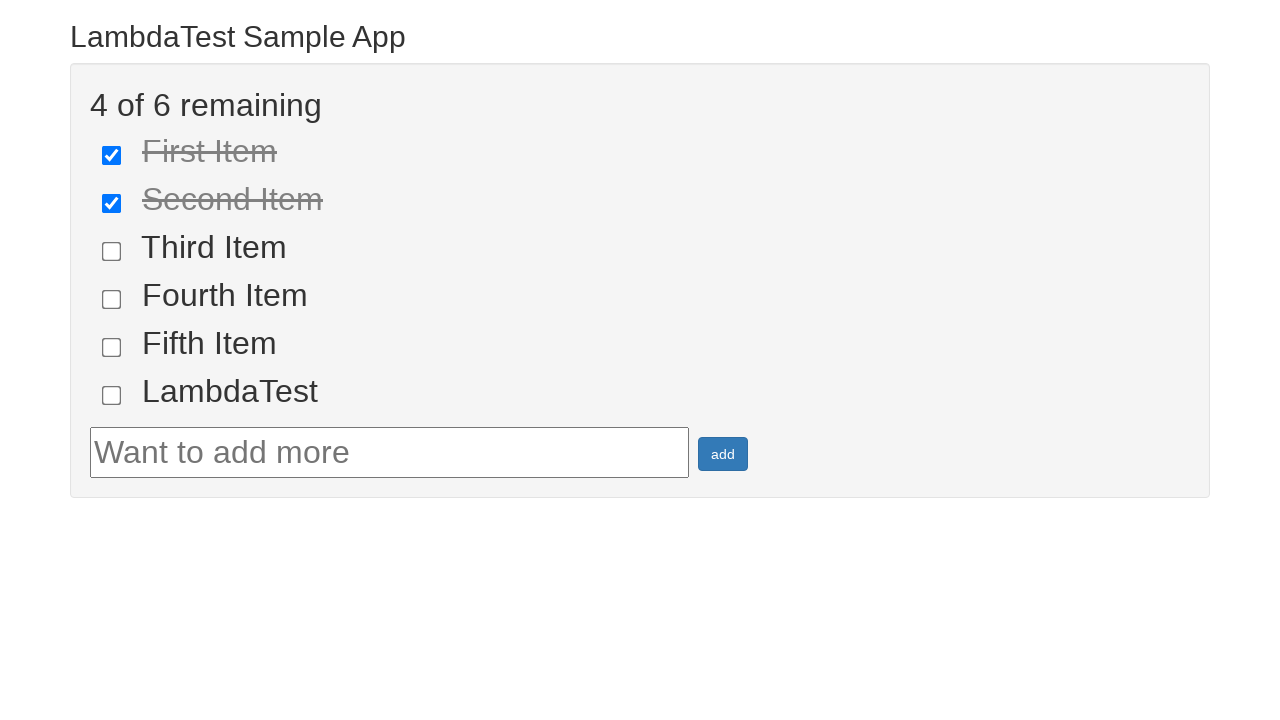

Clicked heading again at (640, 36) on .container h2
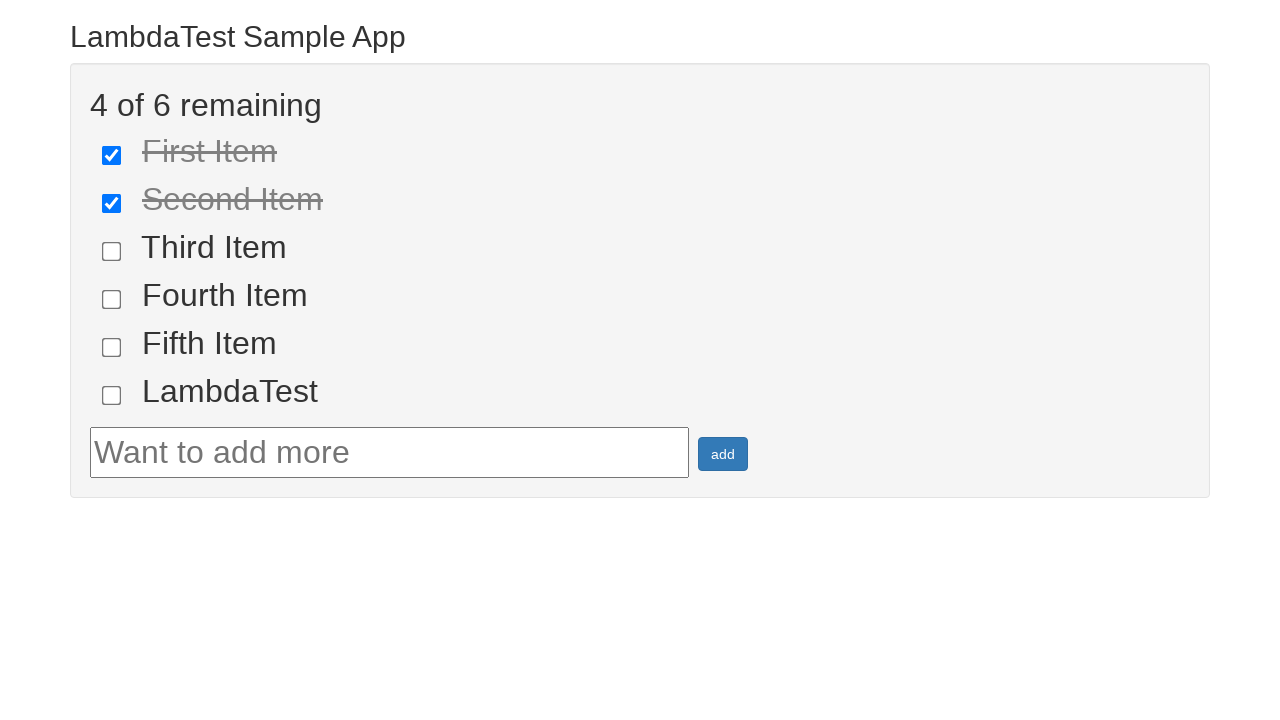

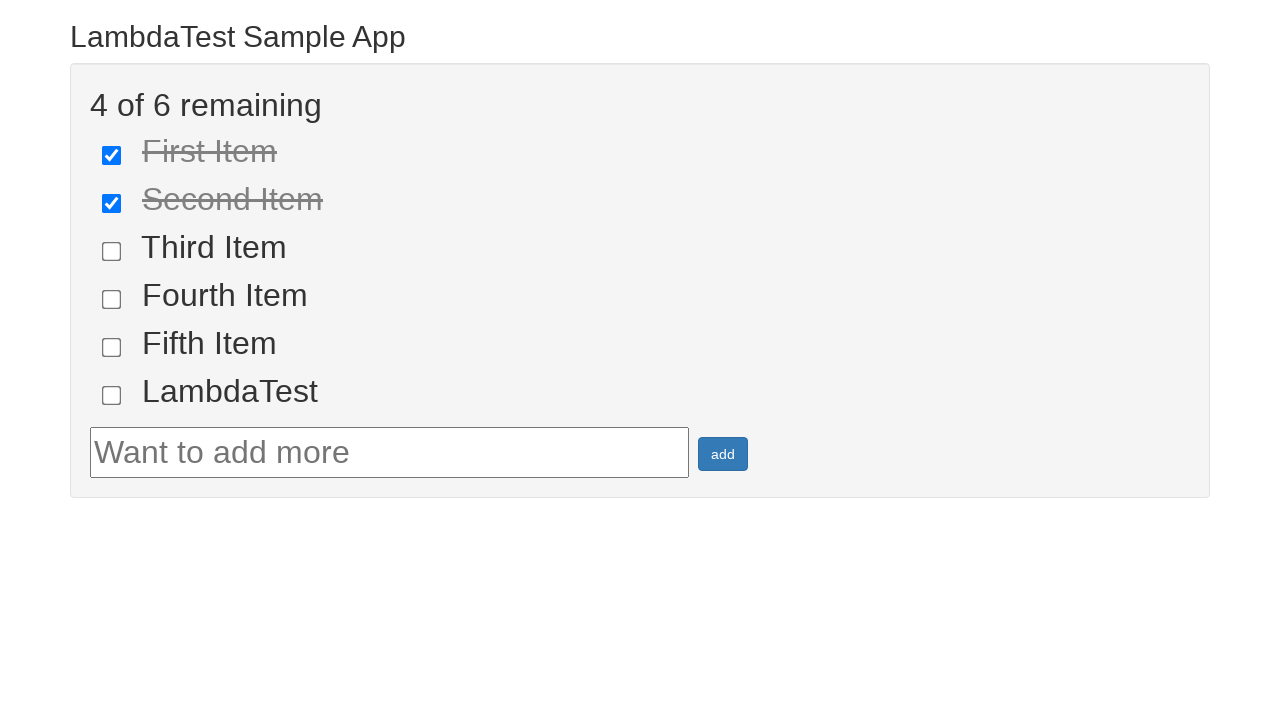